Navigates to the SET Thailand TRI index page and verifies that the SET50 TRI index value and update date elements are displayed.

Starting URL: https://www.set.or.th/en/market/index/tri/overview

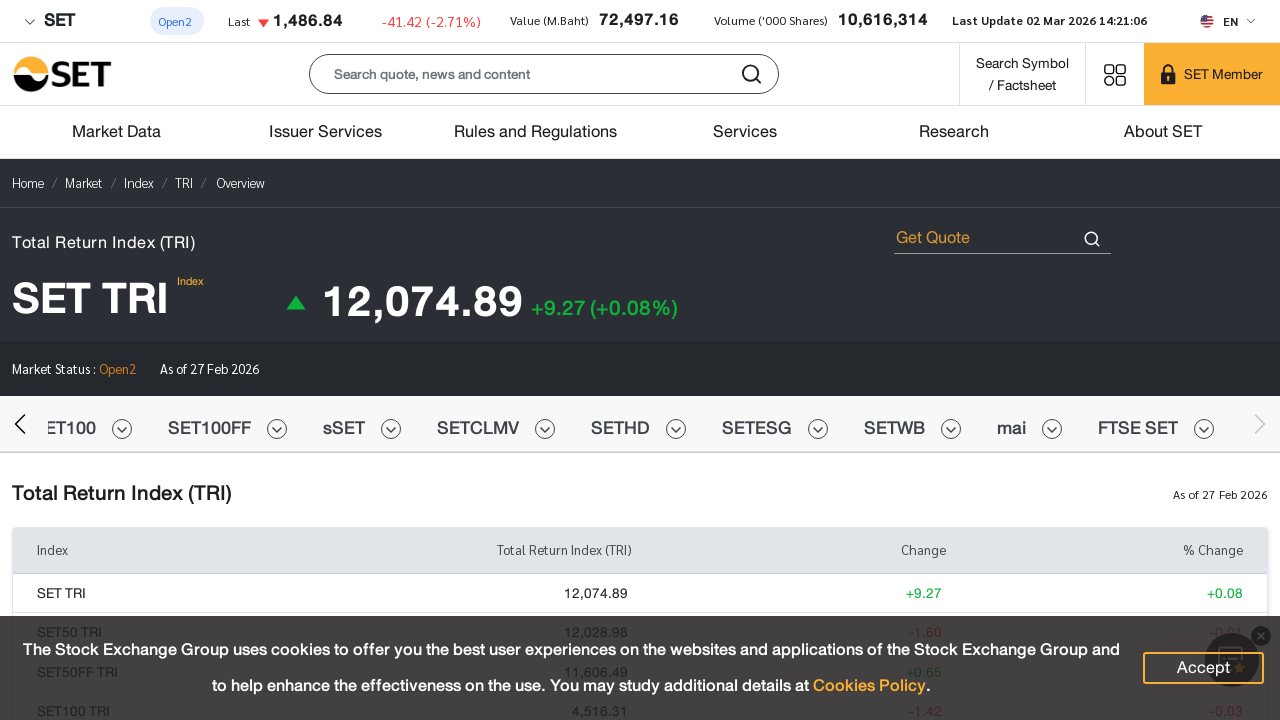

Located SET50 TRI index value element
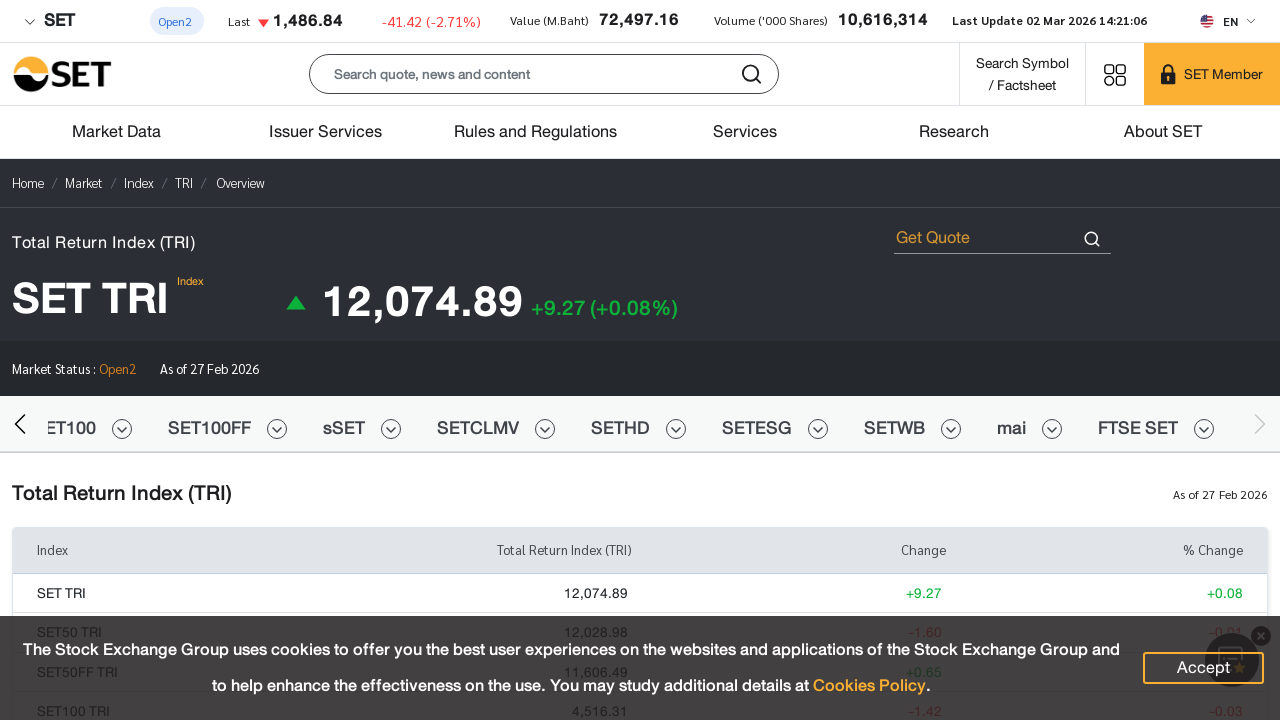

SET50 TRI index value element loaded
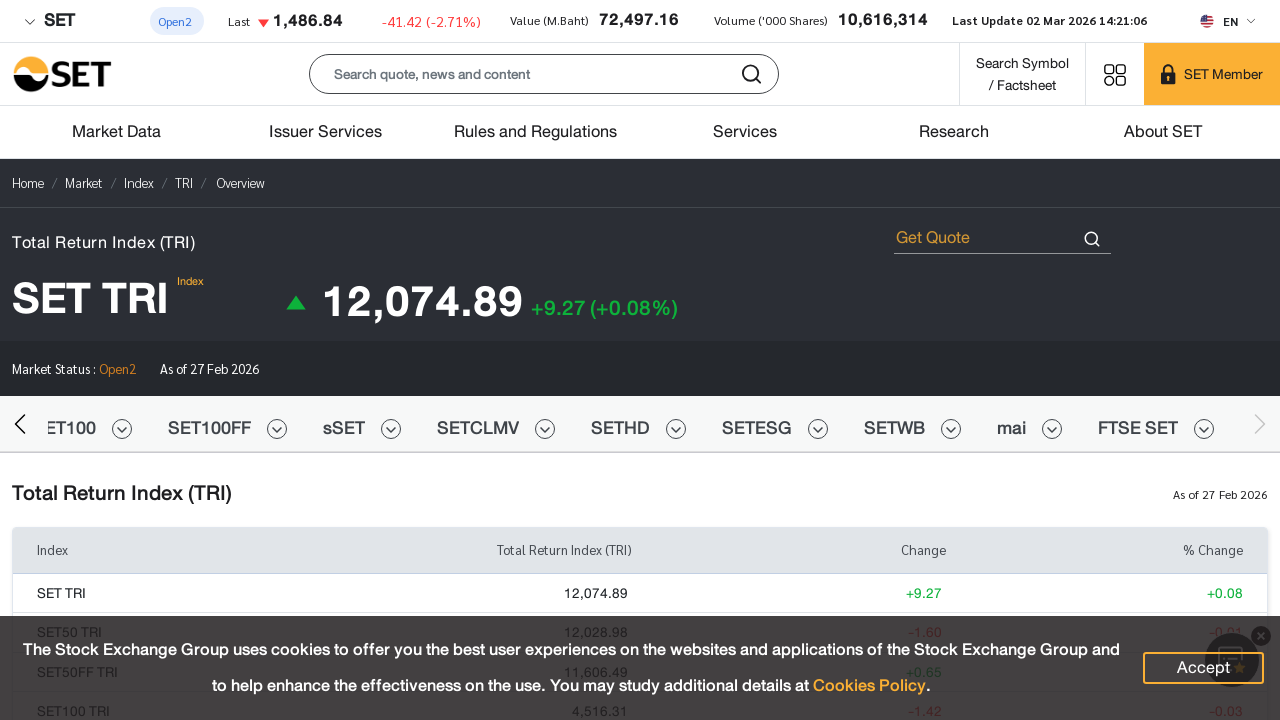

Located update date element
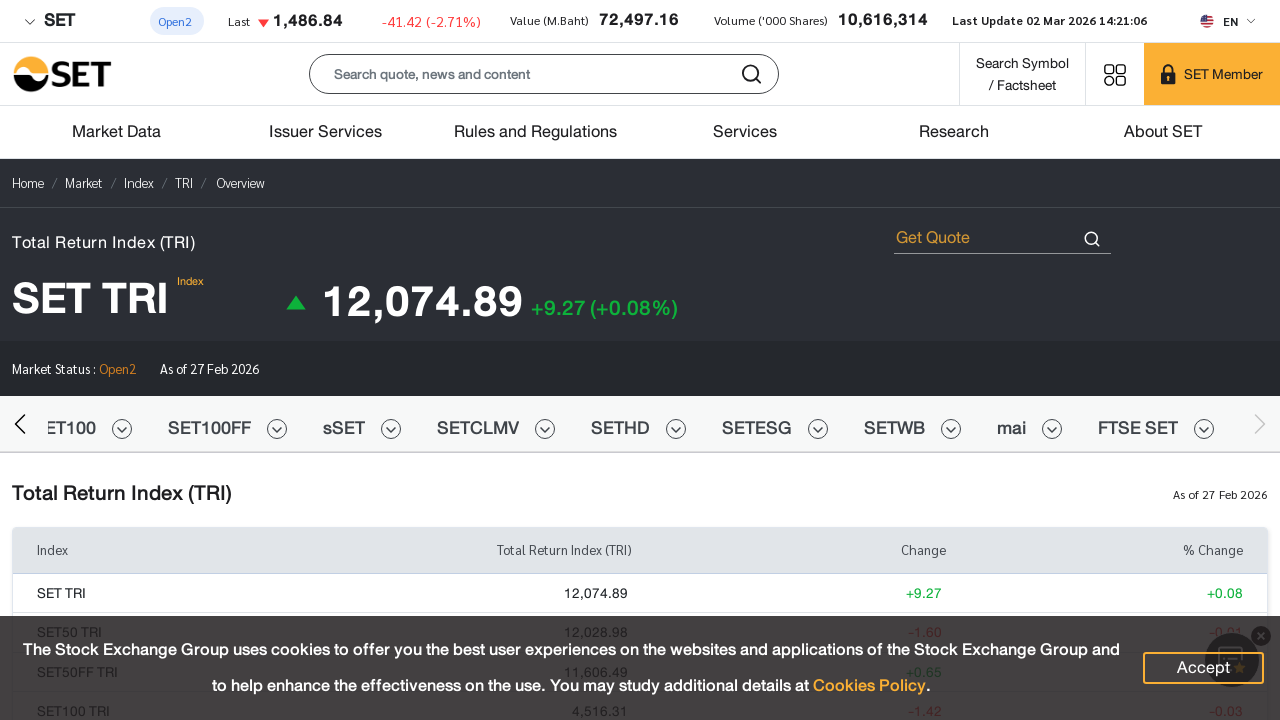

Update date element loaded
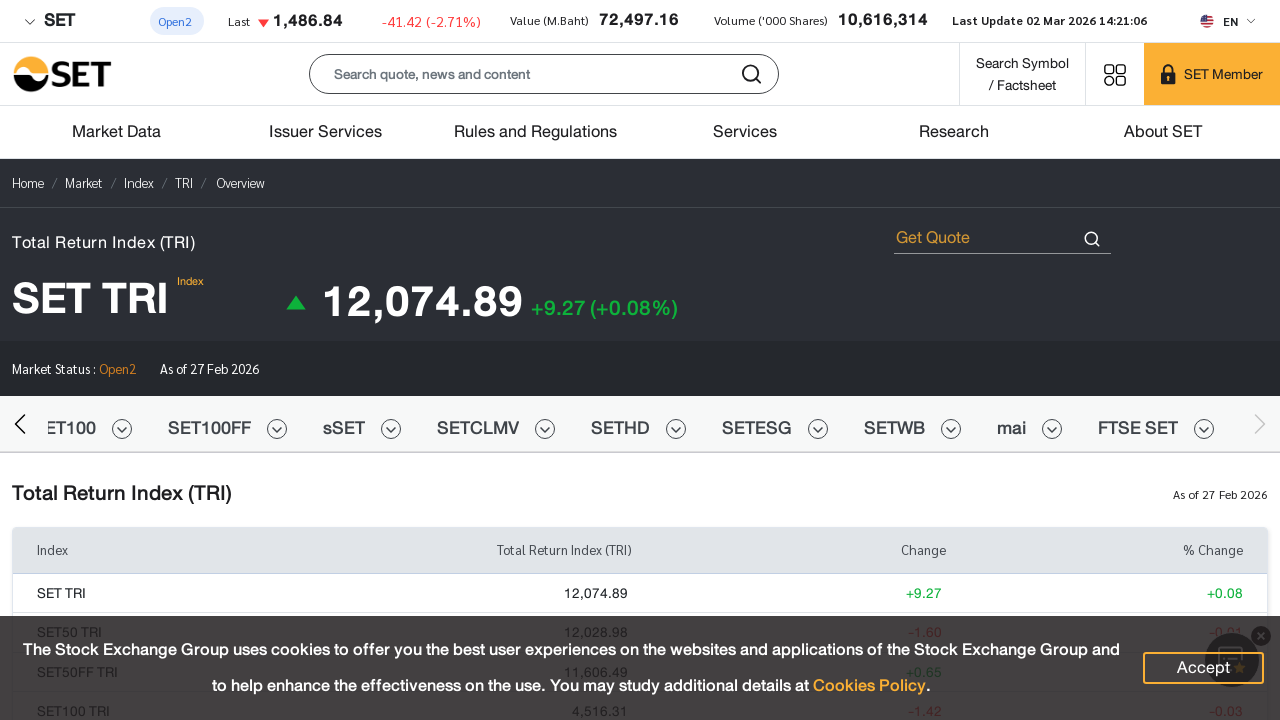

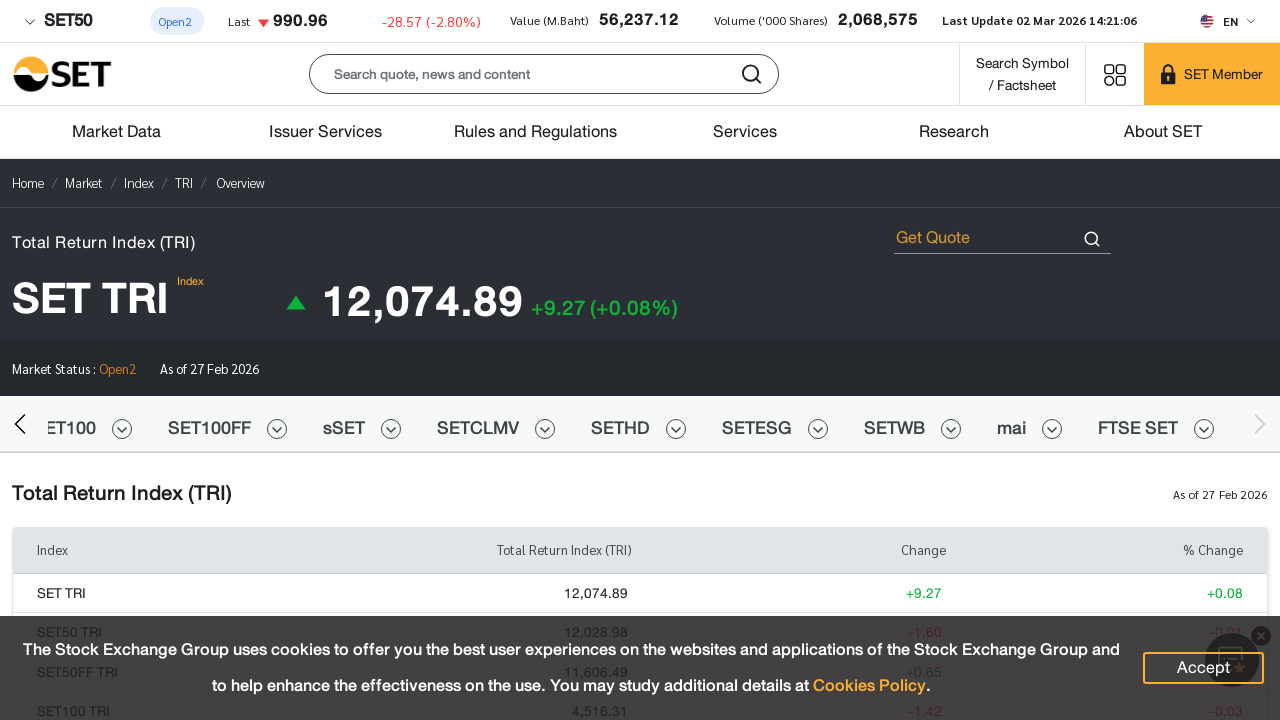